Tests checkbox functionality by verifying the selection state of two checkboxes and then clicking both to toggle their states

Starting URL: https://practice.cydeo.com/checkboxes

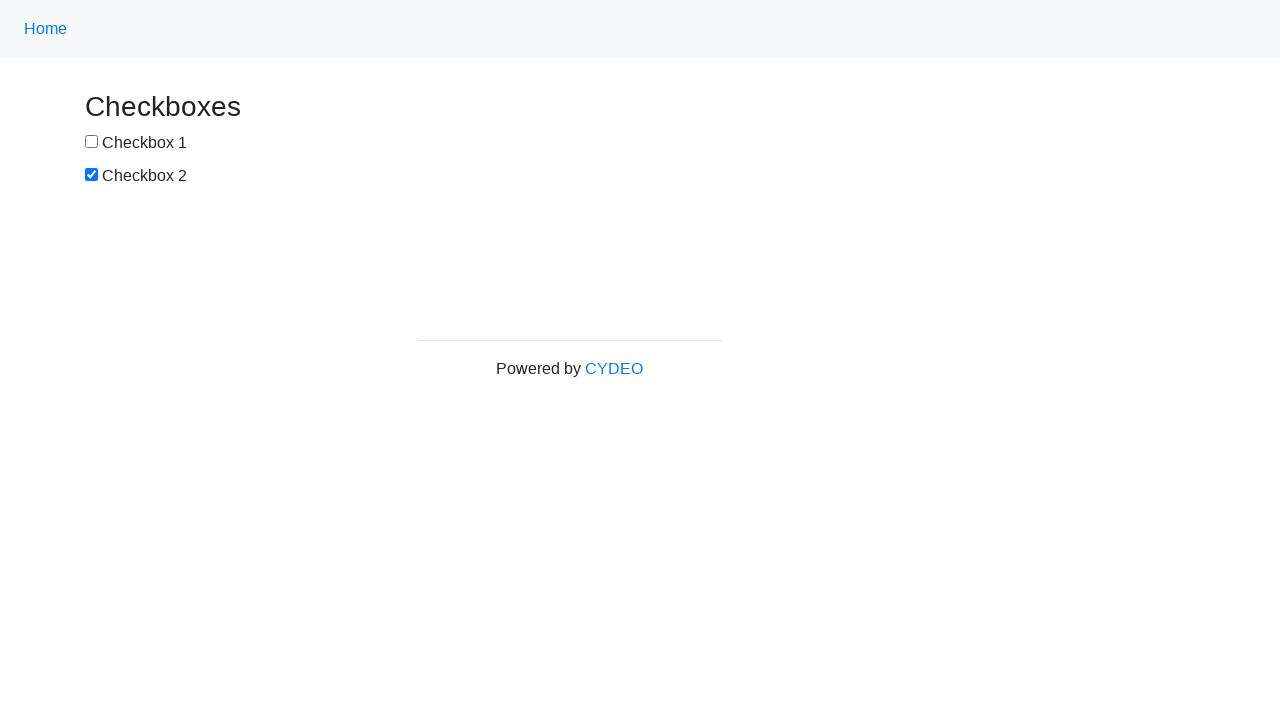

Waited for checkbox #box1 to be visible
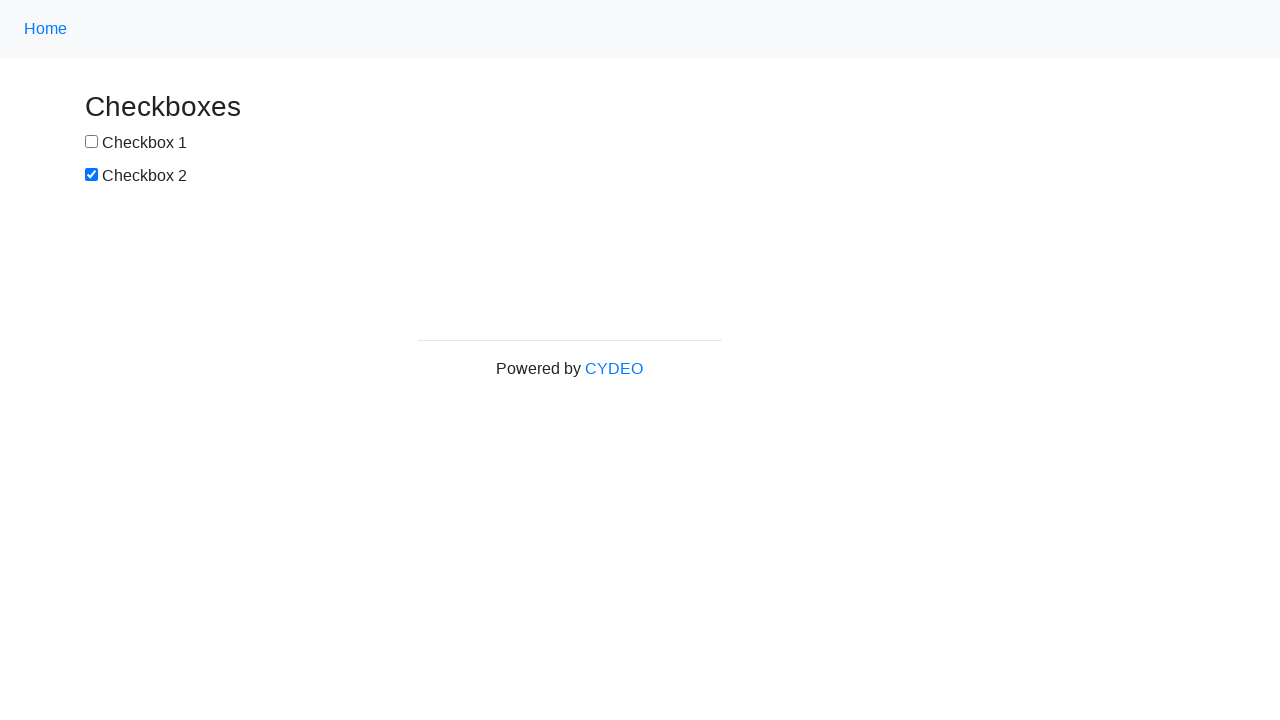

Located first checkbox (#box1)
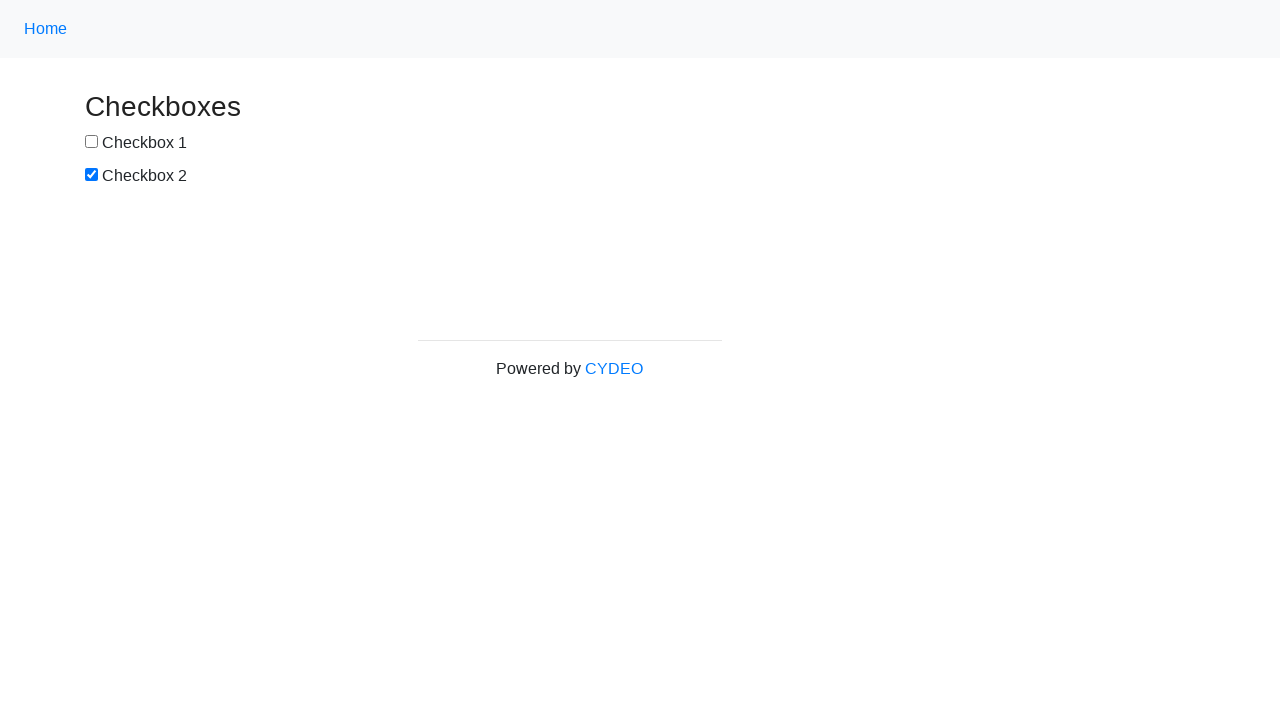

Verified first checkbox state: False
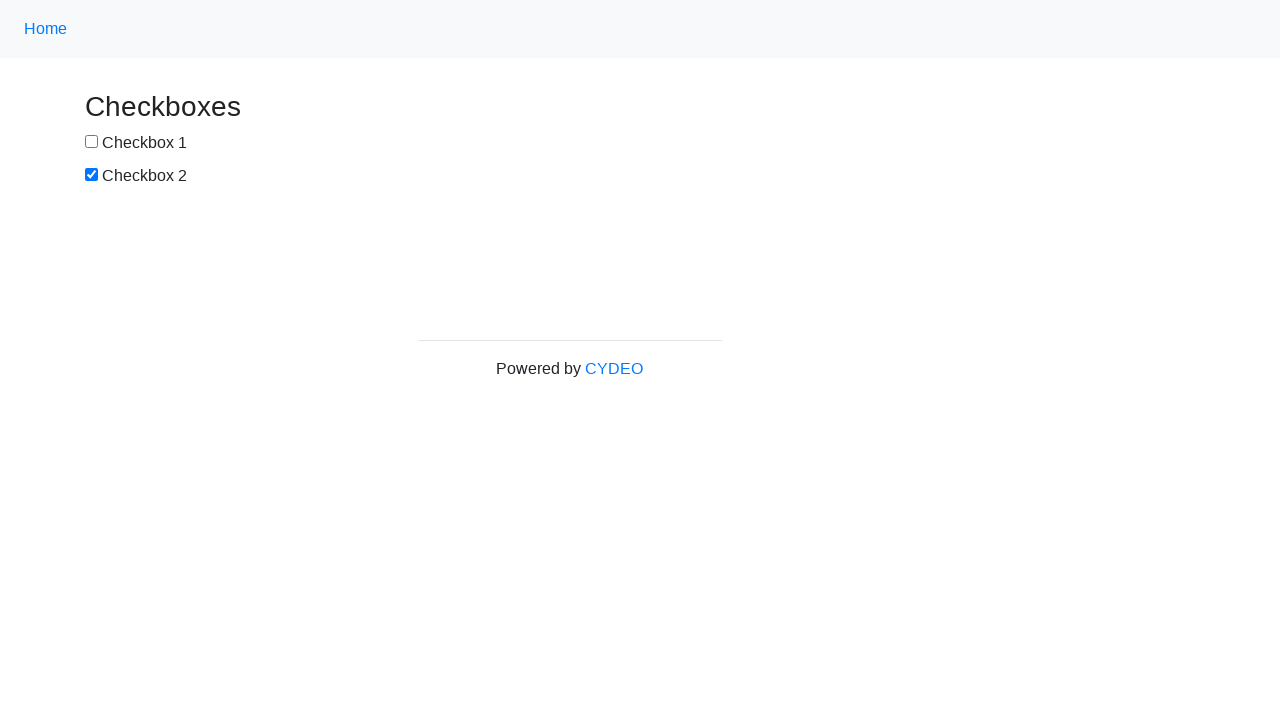

Located second checkbox (#box2)
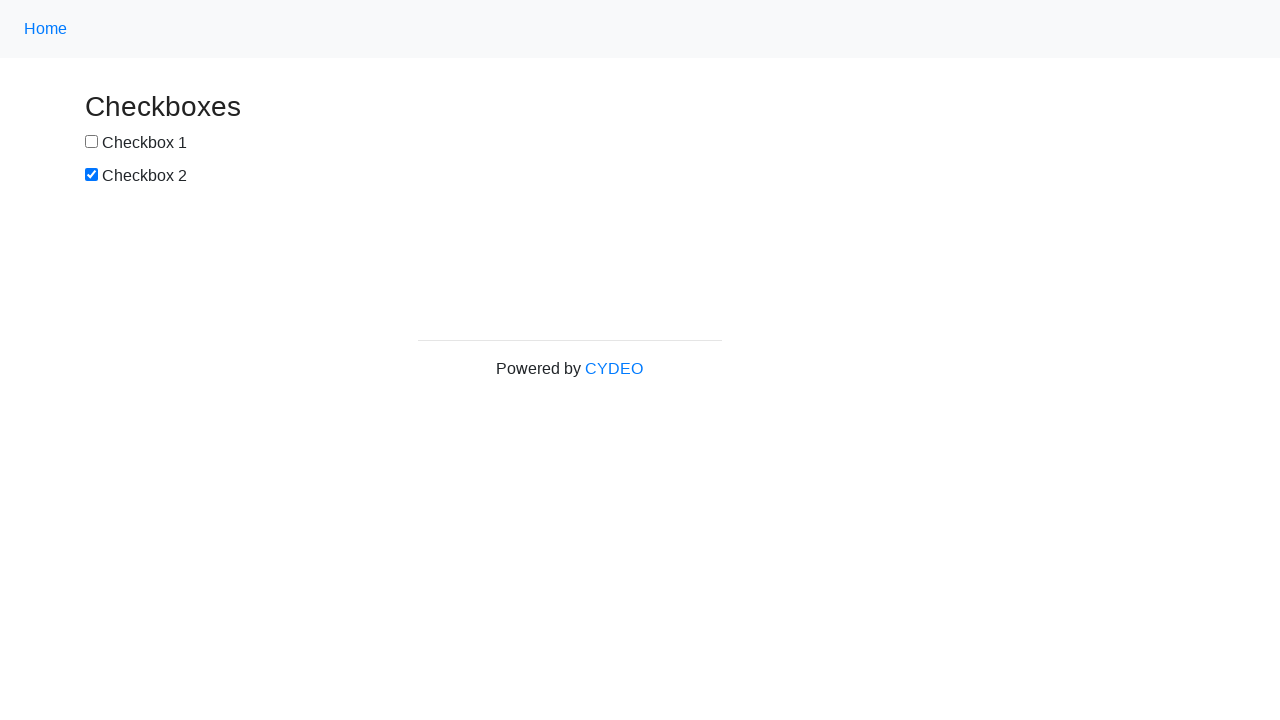

Verified second checkbox state: True
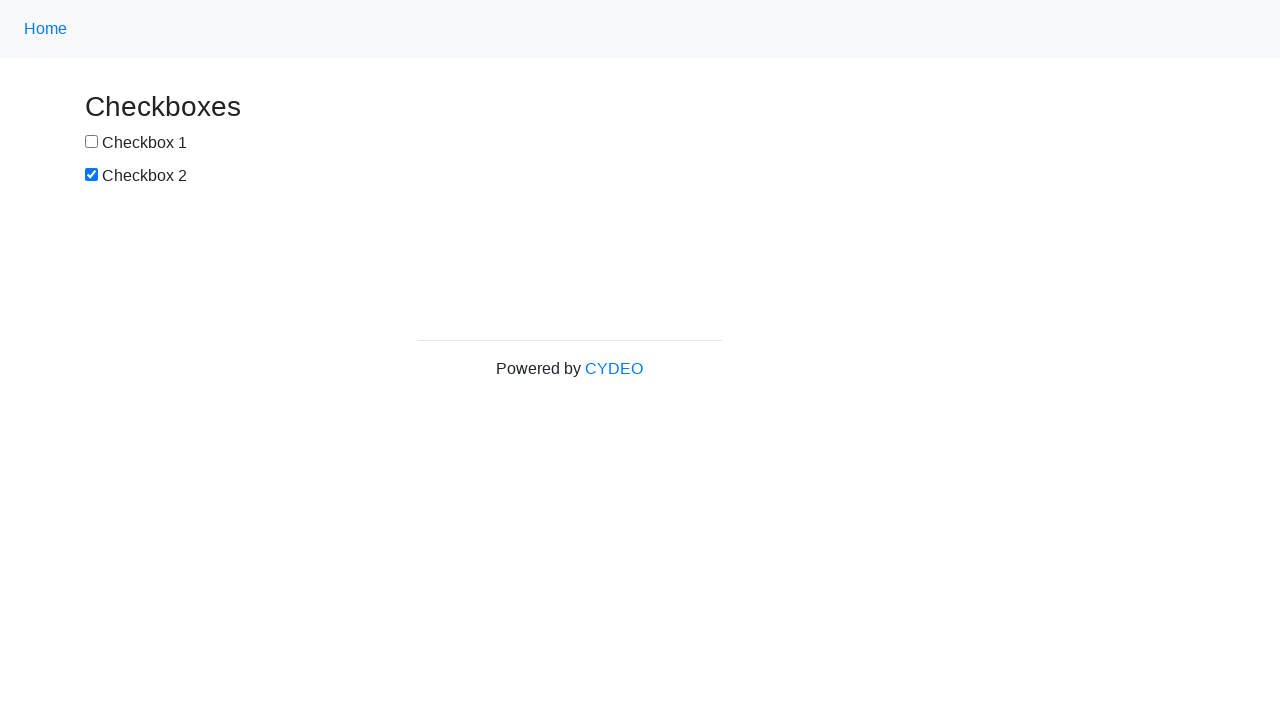

Clicked first checkbox (#box1) to toggle its state at (92, 142) on #box1
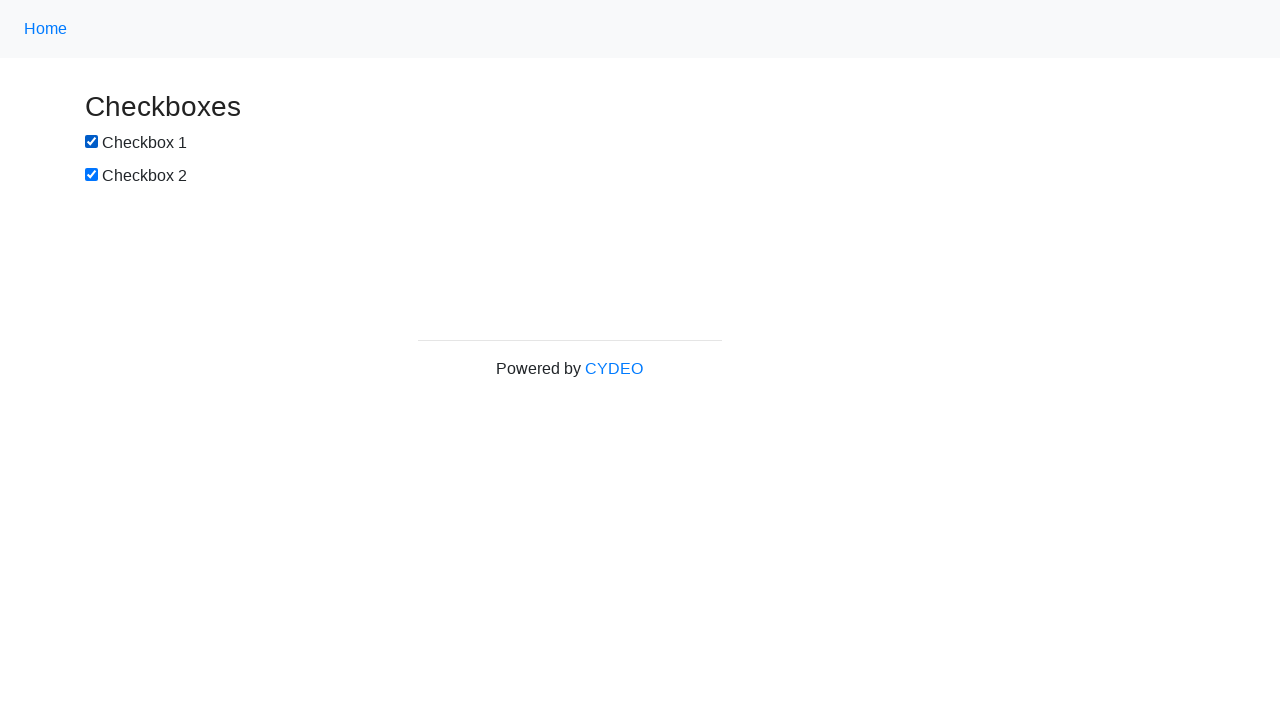

Clicked second checkbox (#box2) to toggle its state at (92, 175) on #box2
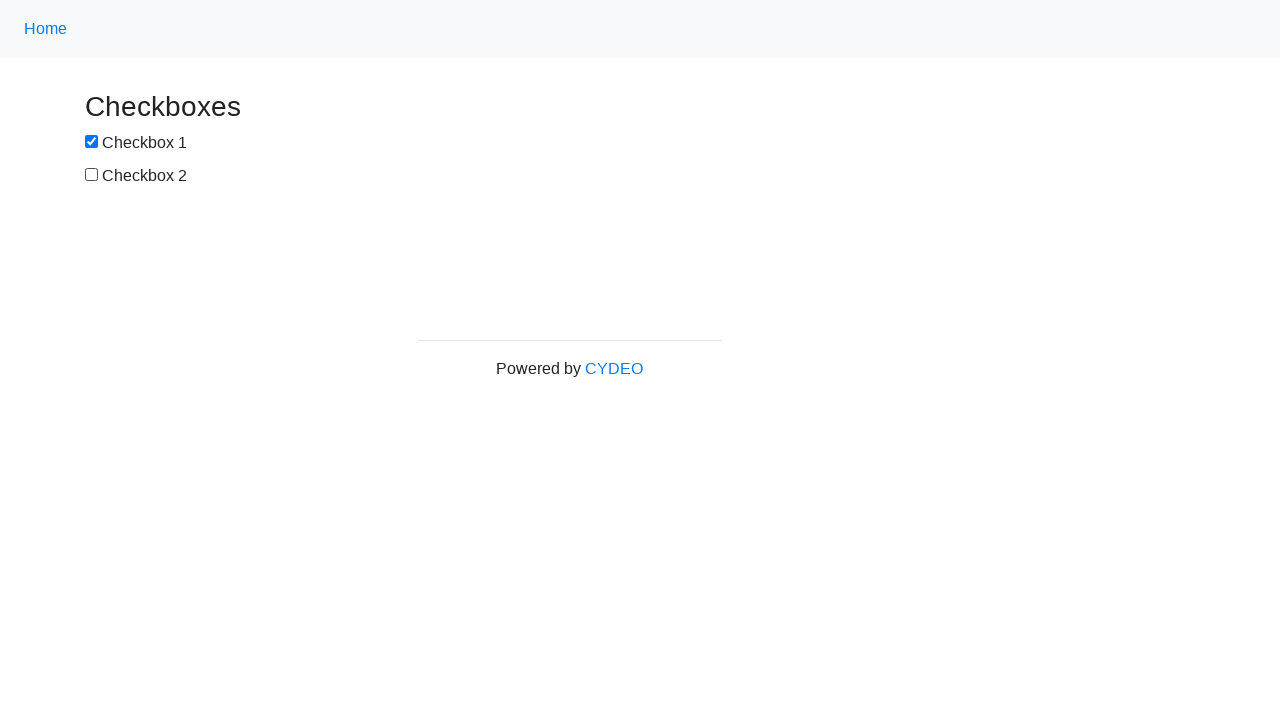

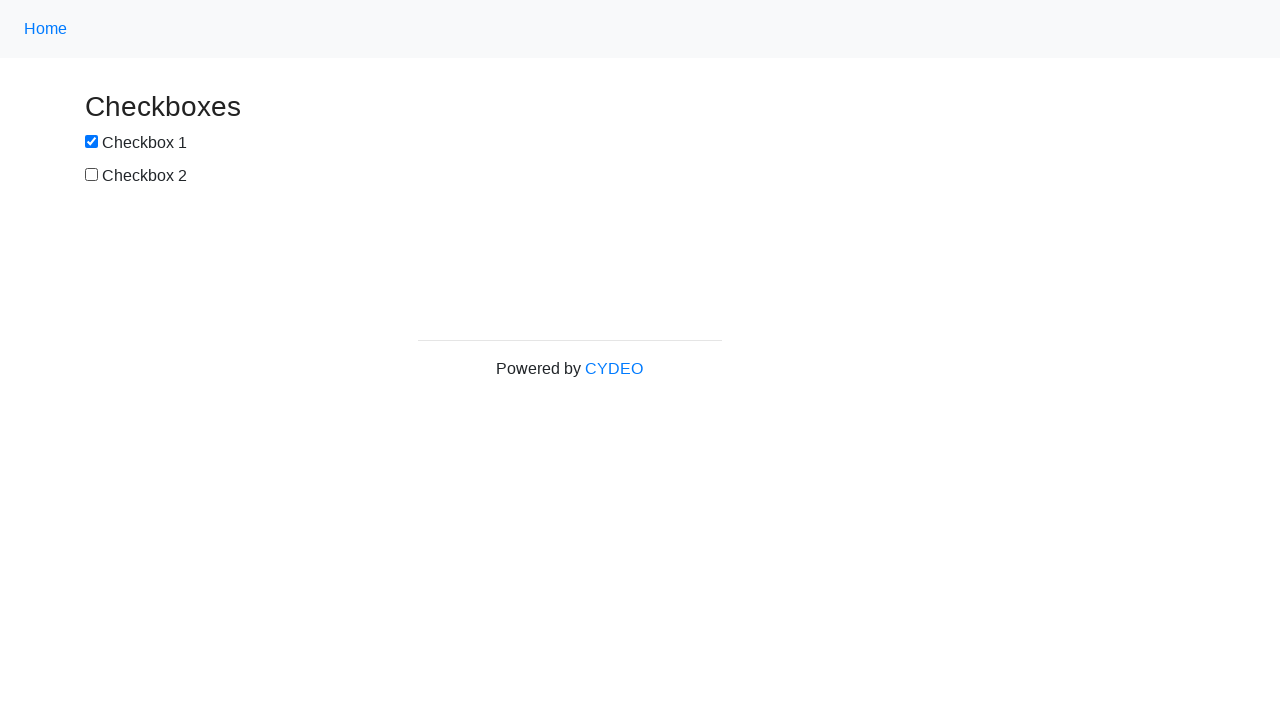